Navigates to RedBus website and verifies the page loads by checking the title

Starting URL: https://www.redbus.in

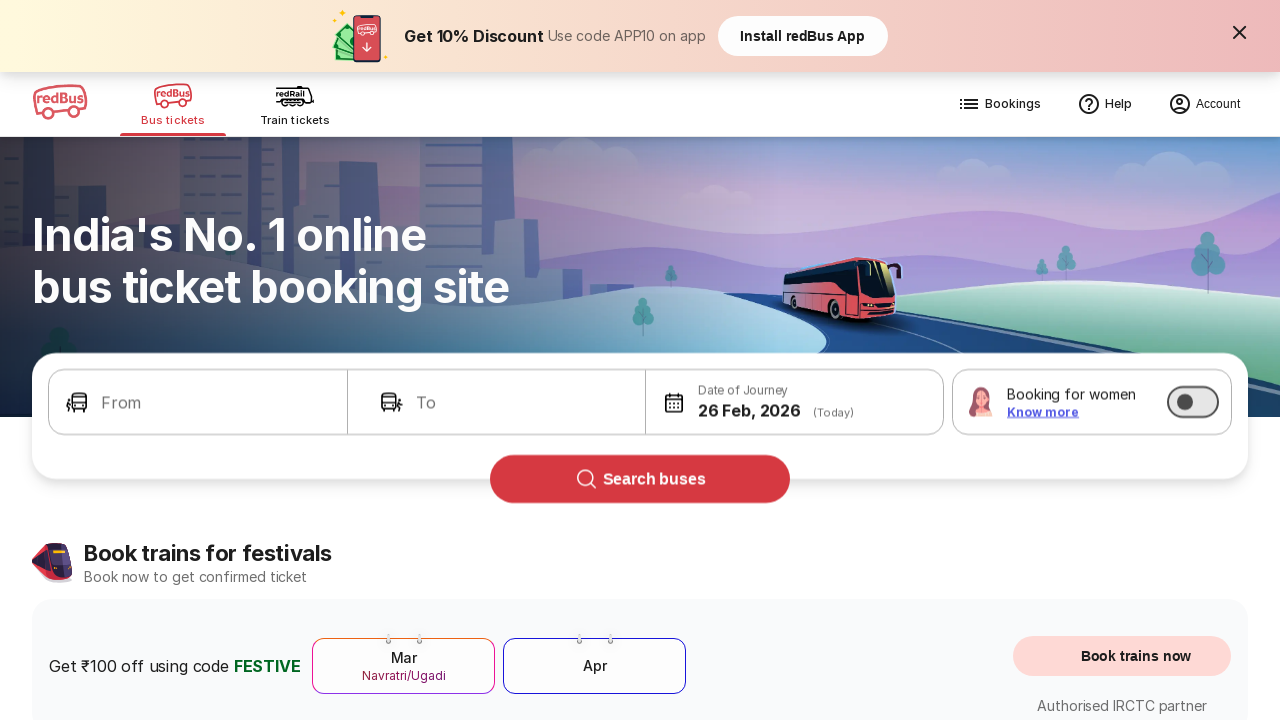

Retrieved page title from RedBus website
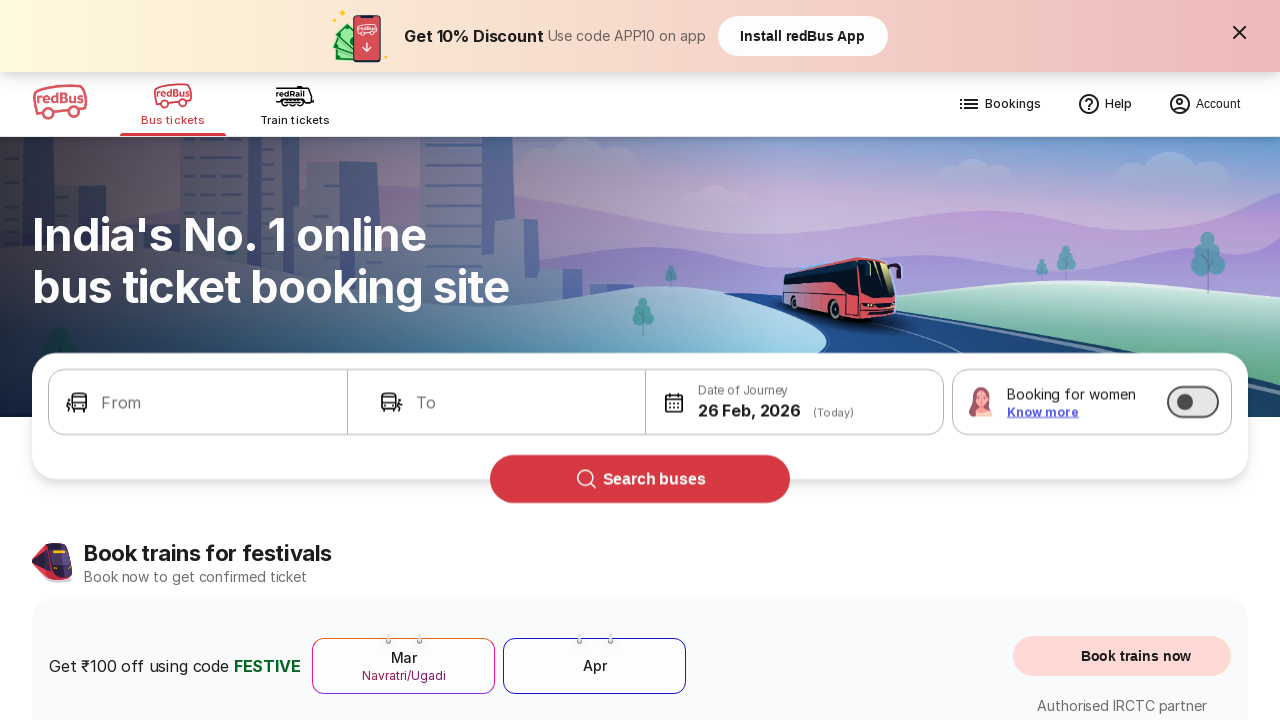

Printed page title to console
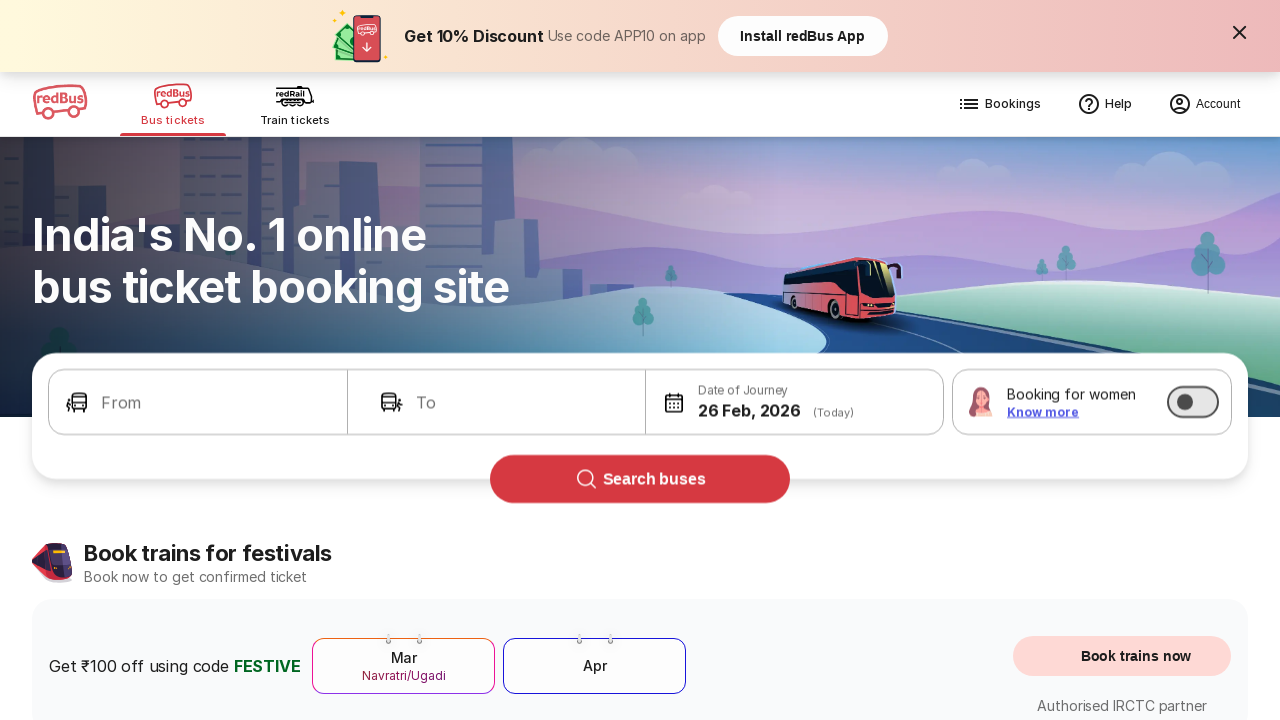

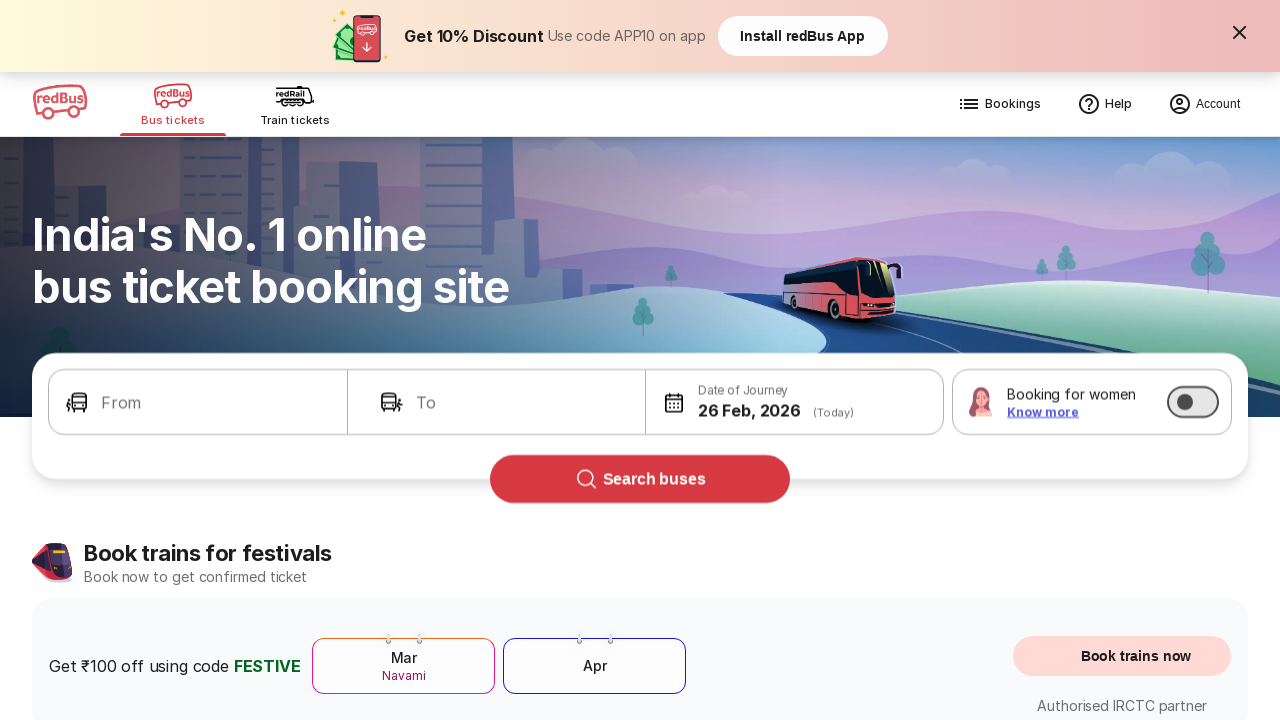